Tests alert handling functionality by clicking a button that triggers an alert and accepting it

Starting URL: http://demo.automationtesting.in/Alerts.html

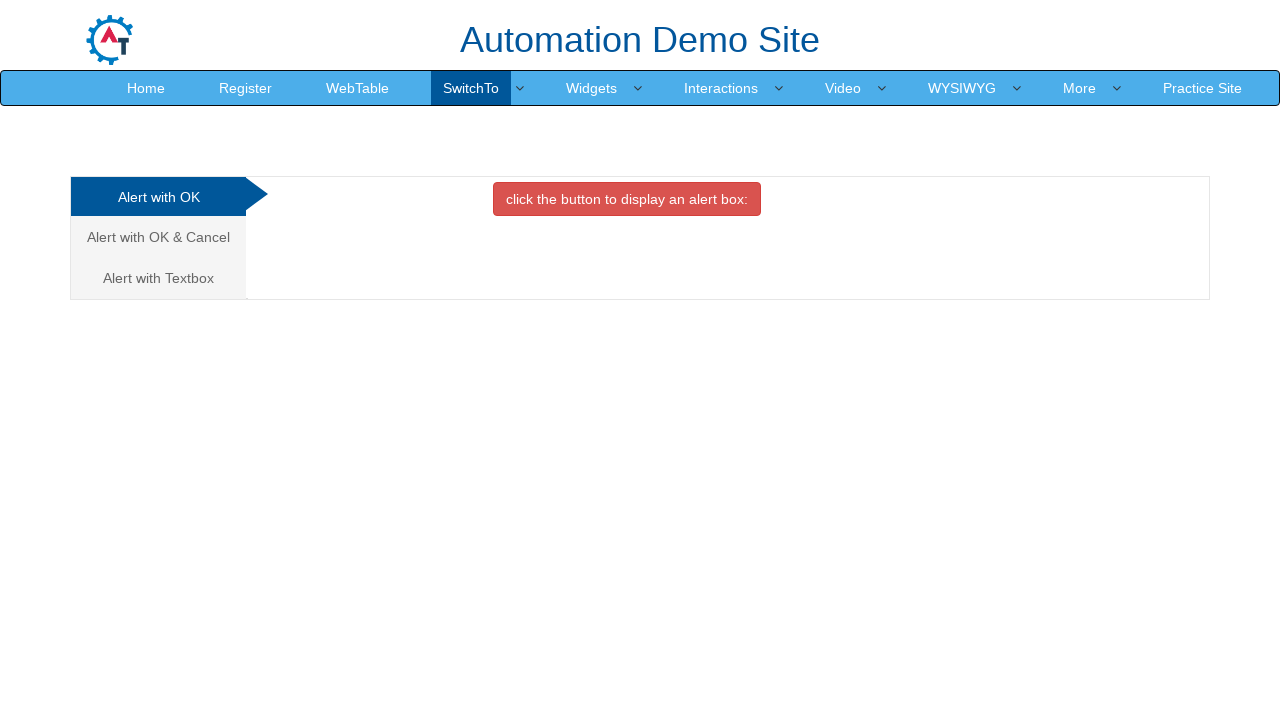

Clicked the danger button to trigger alert at (627, 199) on .btn-danger
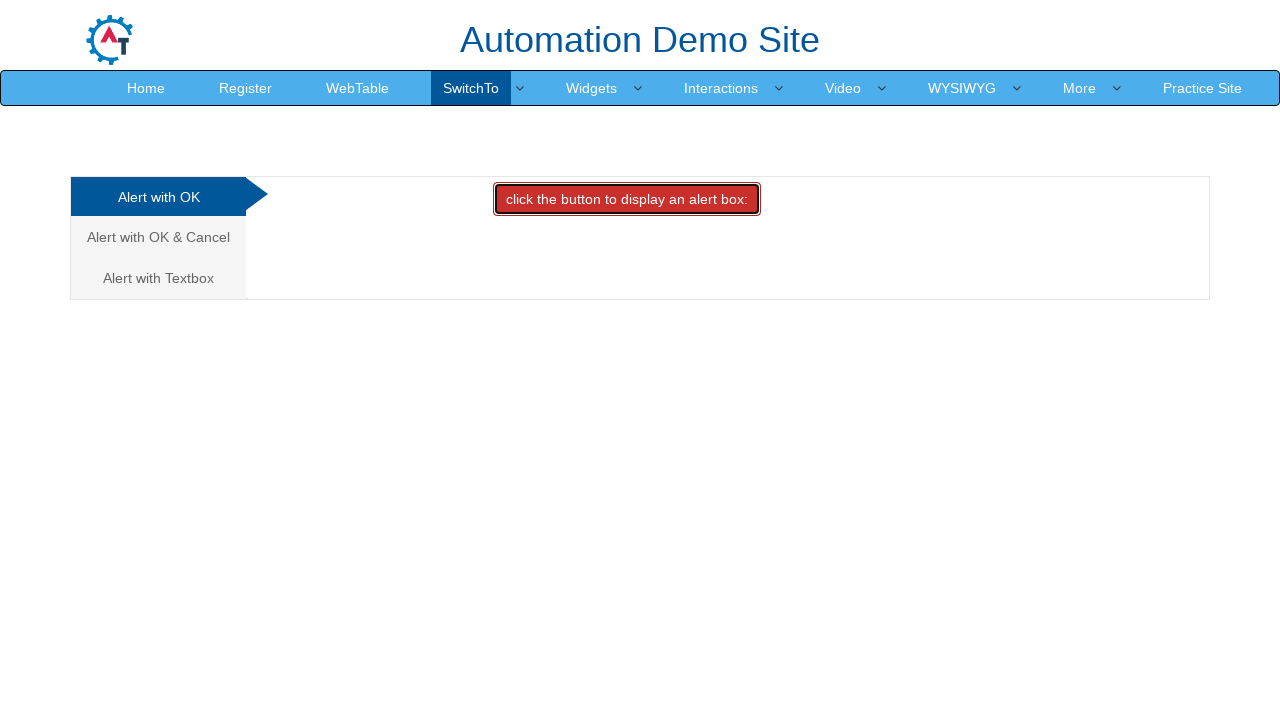

Set up dialog handler to accept alerts
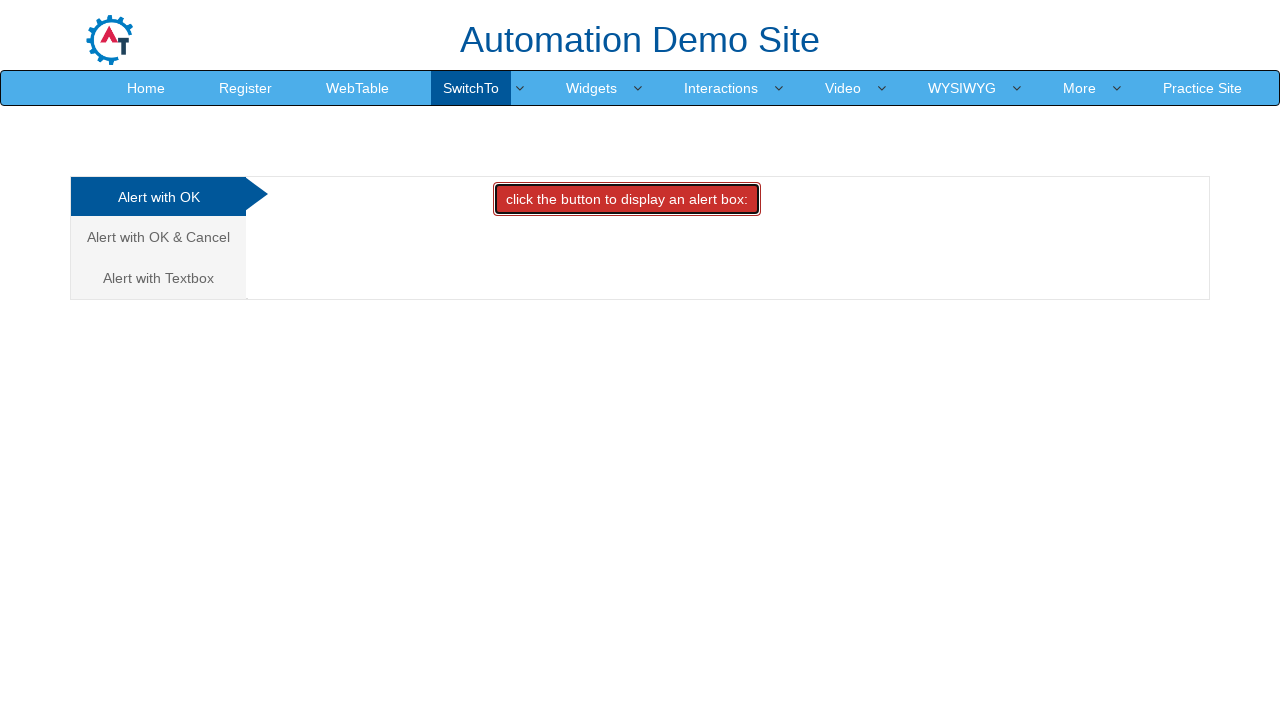

Clicked the danger button again to trigger alert with handler active at (627, 199) on .btn-danger
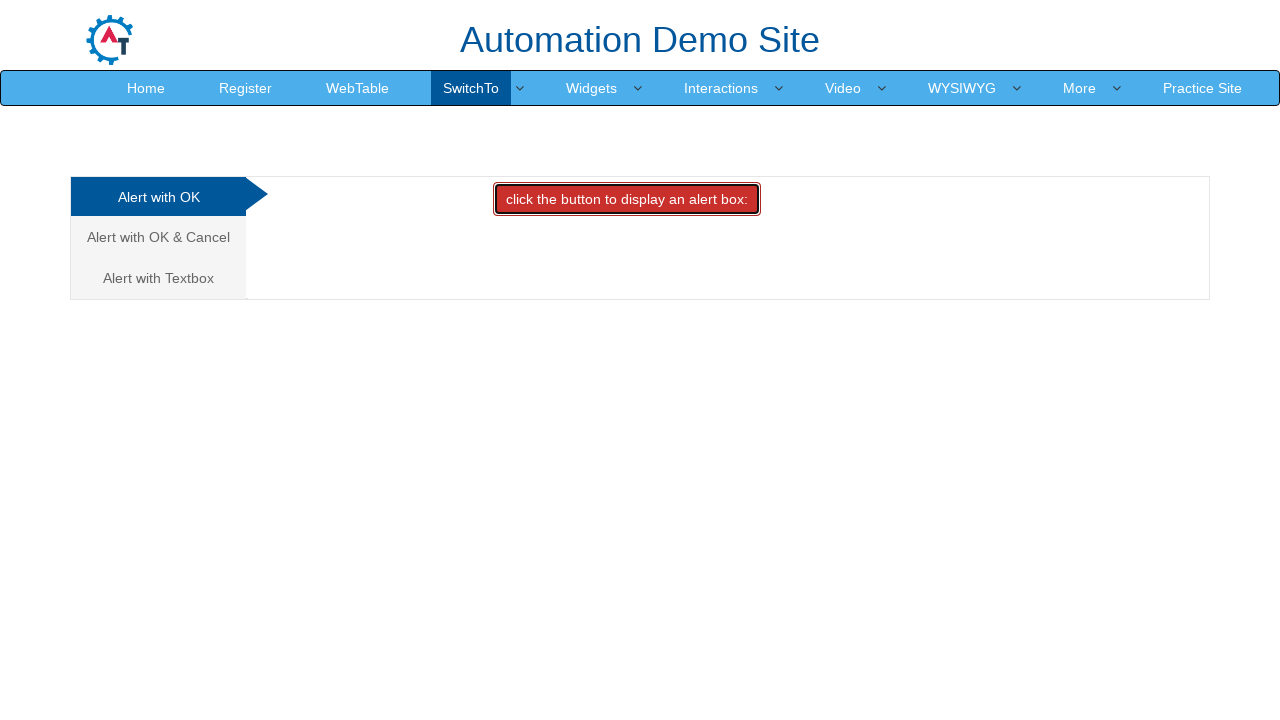

Waited 1 second to ensure alert was handled
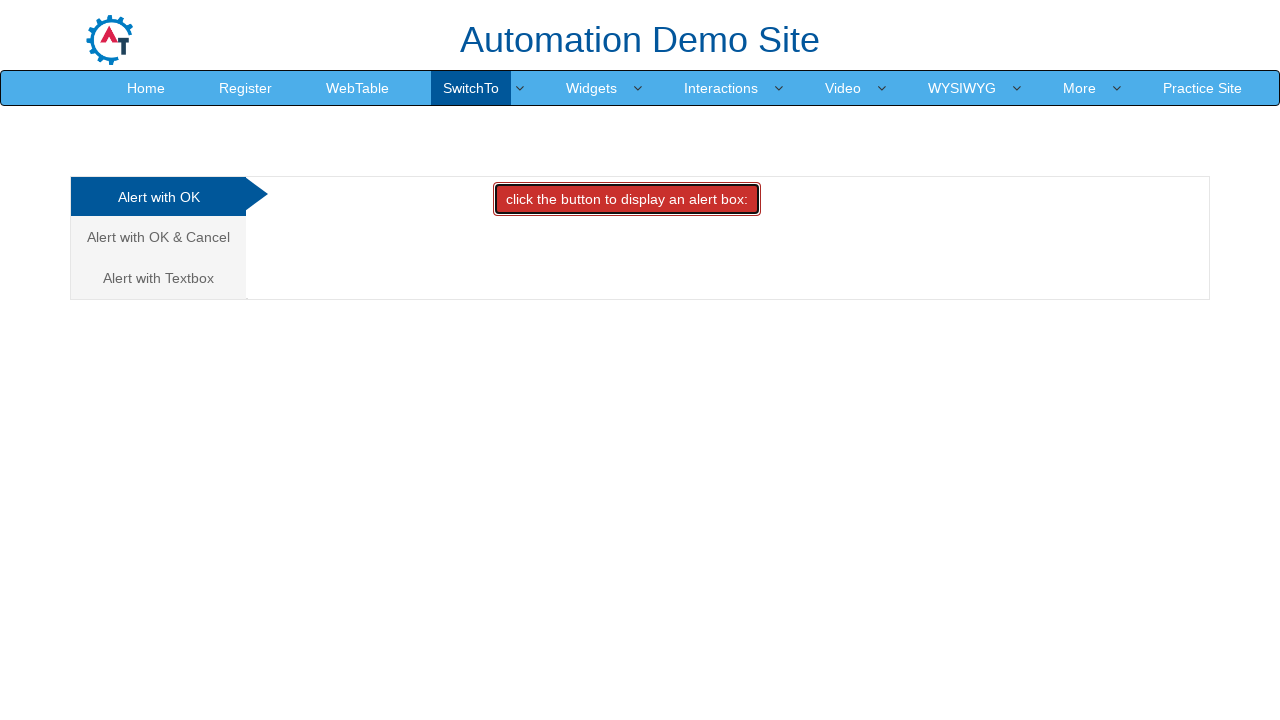

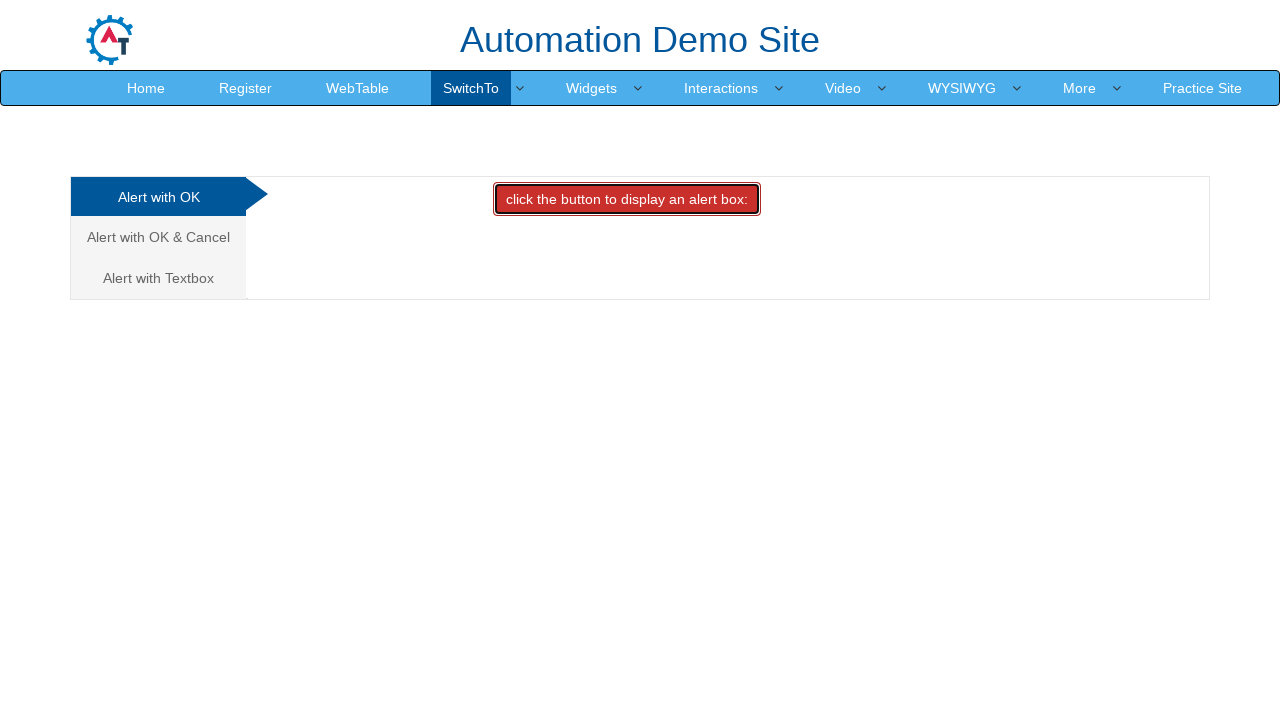